Tests scrolling functionality by scrolling to bring a specific element into view

Starting URL: https://dgotlieb.github.io/Actions

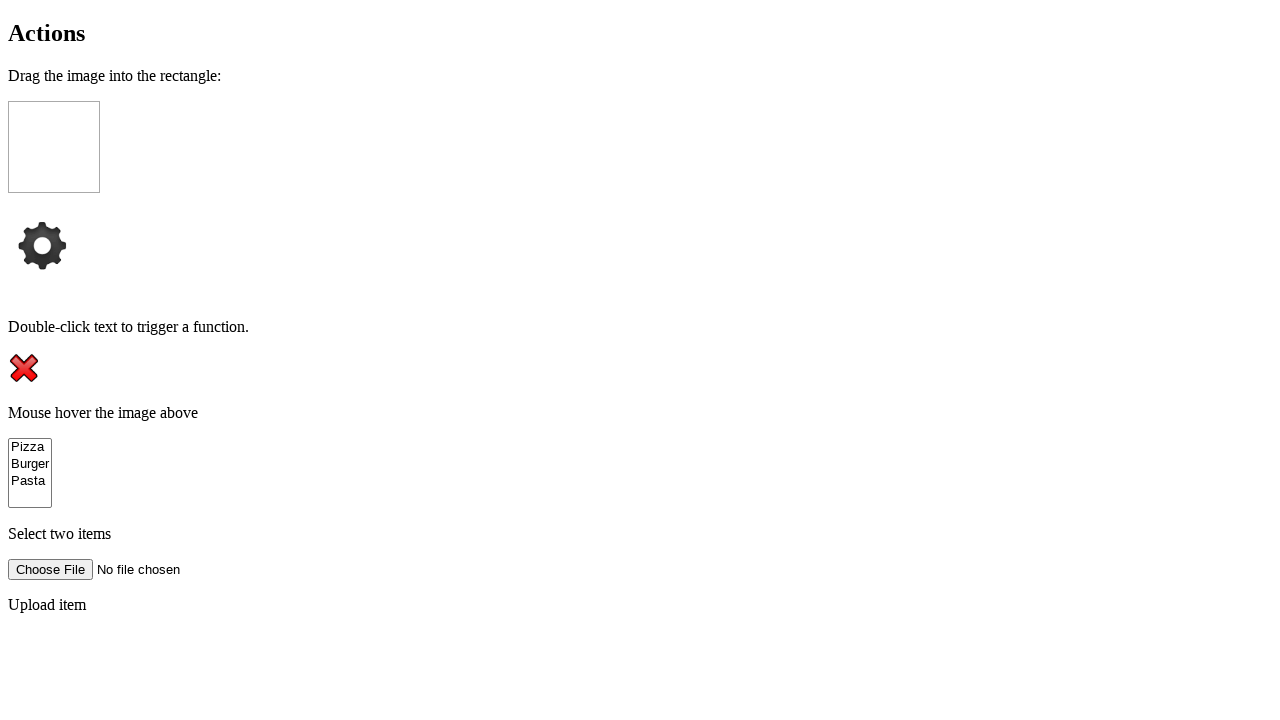

Navigated to https://dgotlieb.github.io/Actions
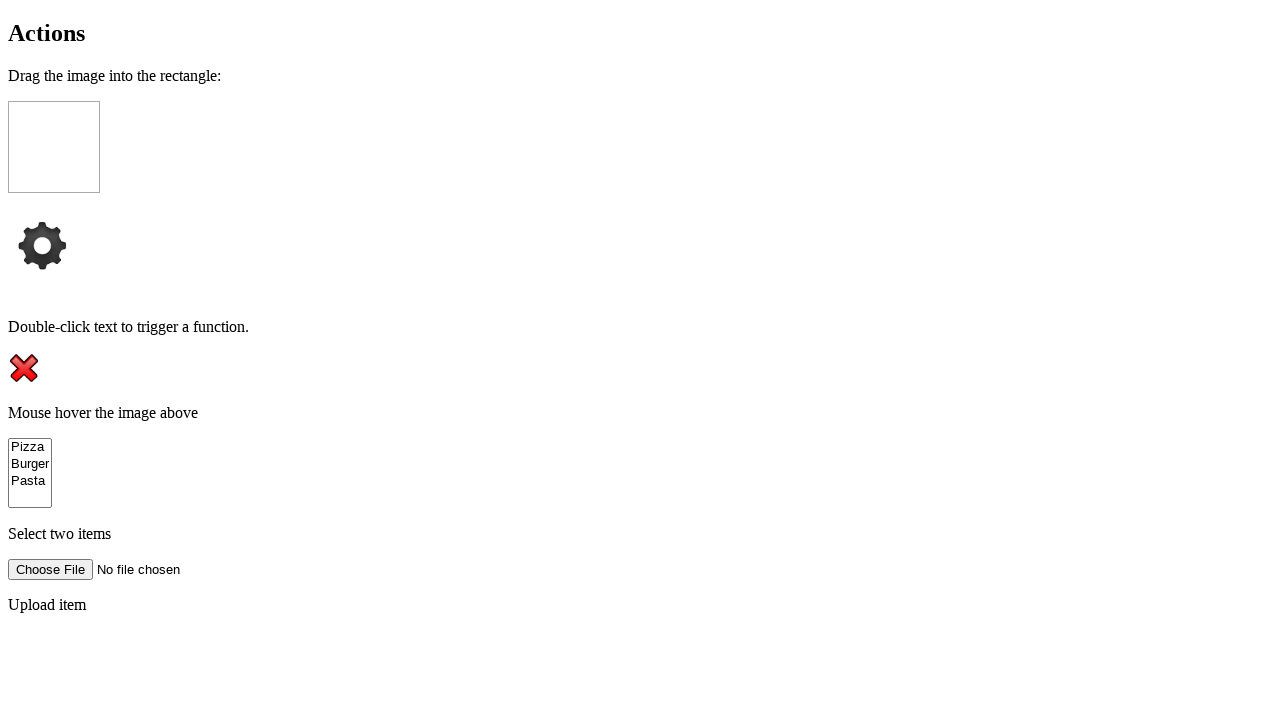

Scrolled to bring #clickMe element into view
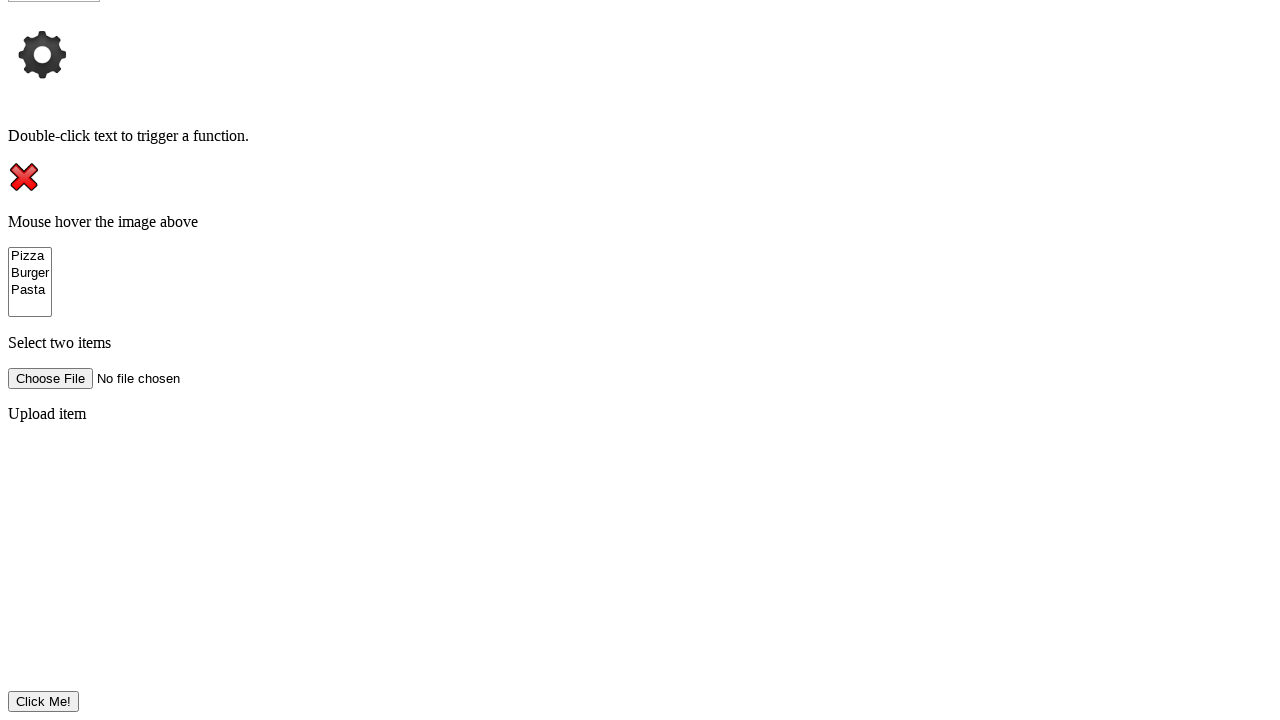

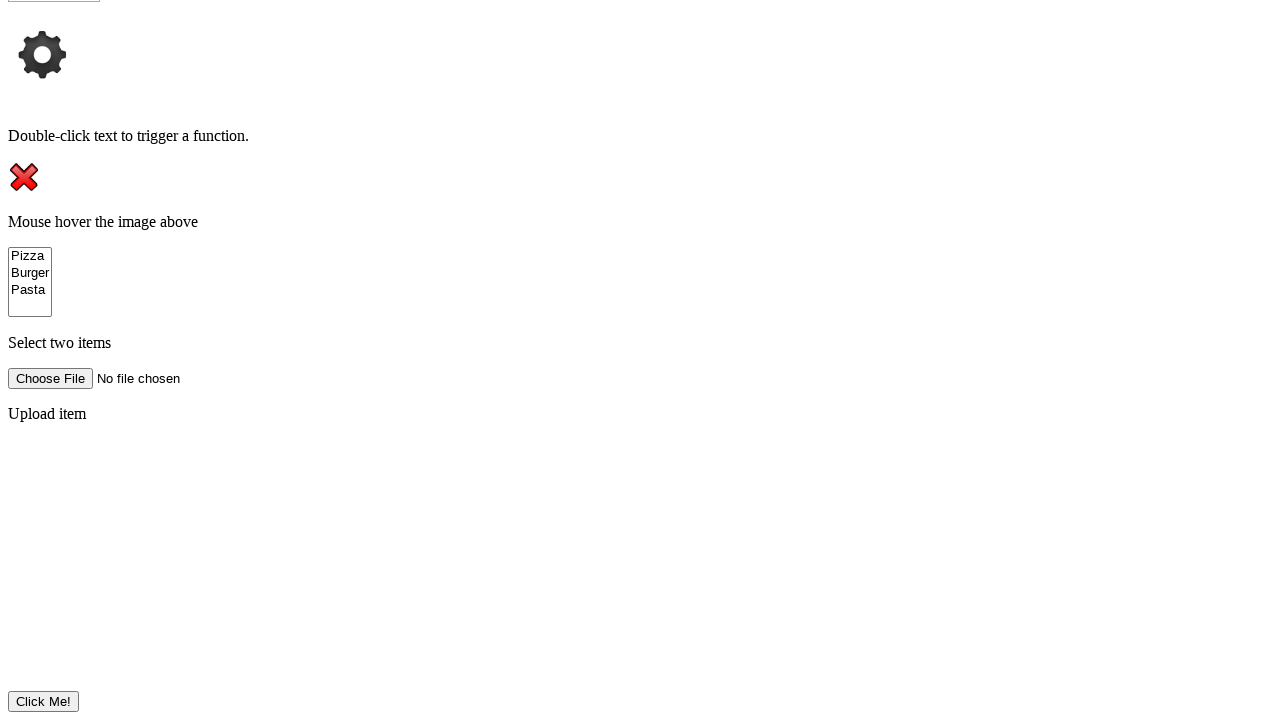